Tests dropdown selection functionality by selecting an option by index and iterating through all available options

Starting URL: https://syntaxprojects.com/basic-select-dropdown-demo.php

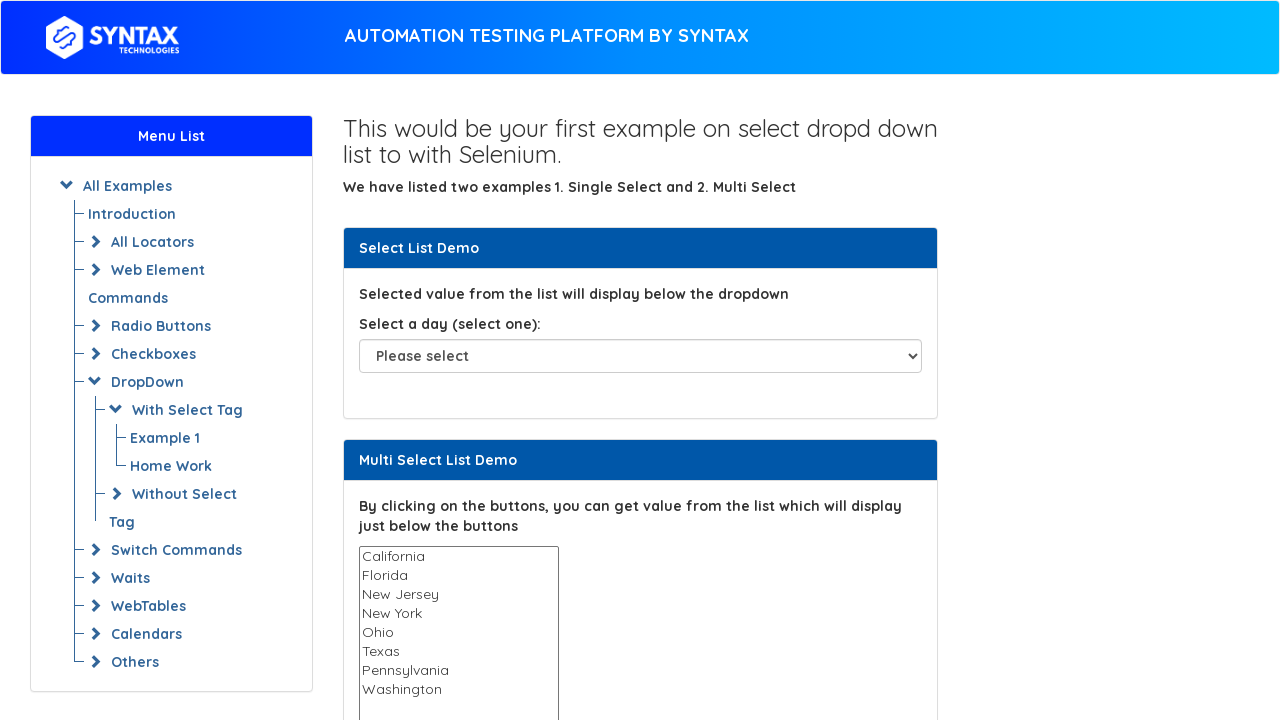

Clicked on the dropdown to open it at (640, 356) on select#select-demo
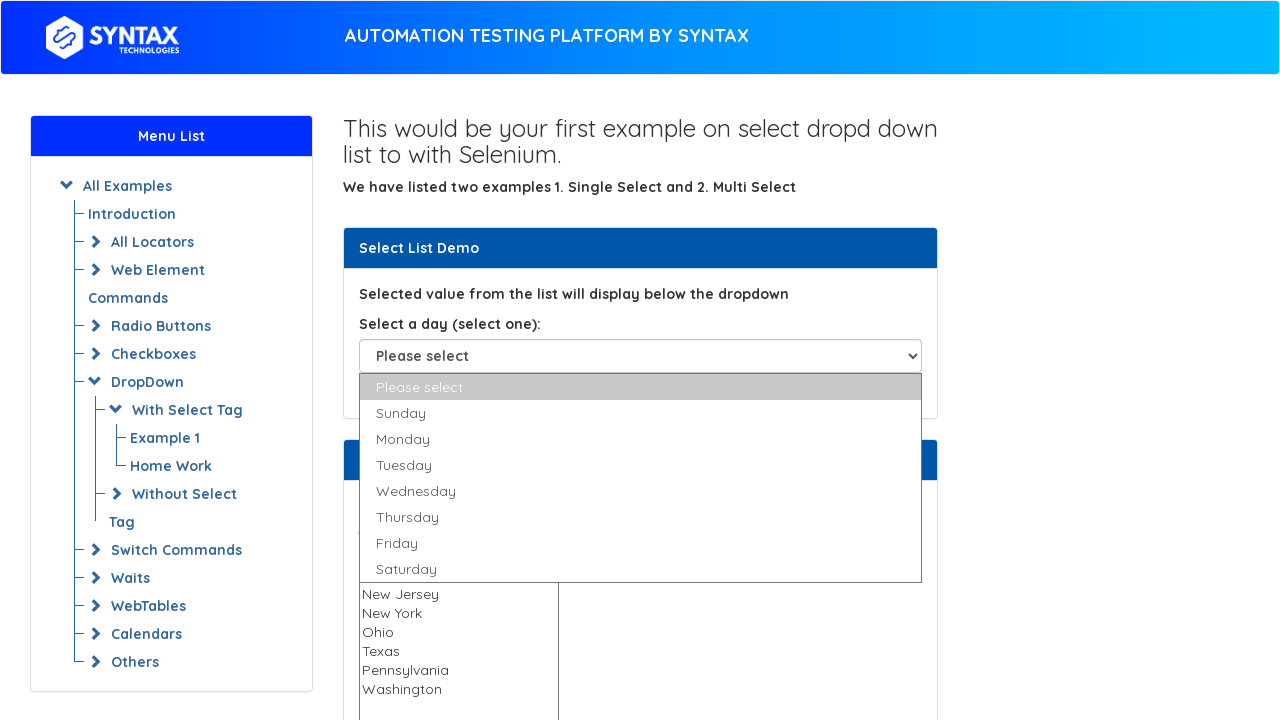

Selected option at index 4 (Thursday) from dropdown on select#select-demo
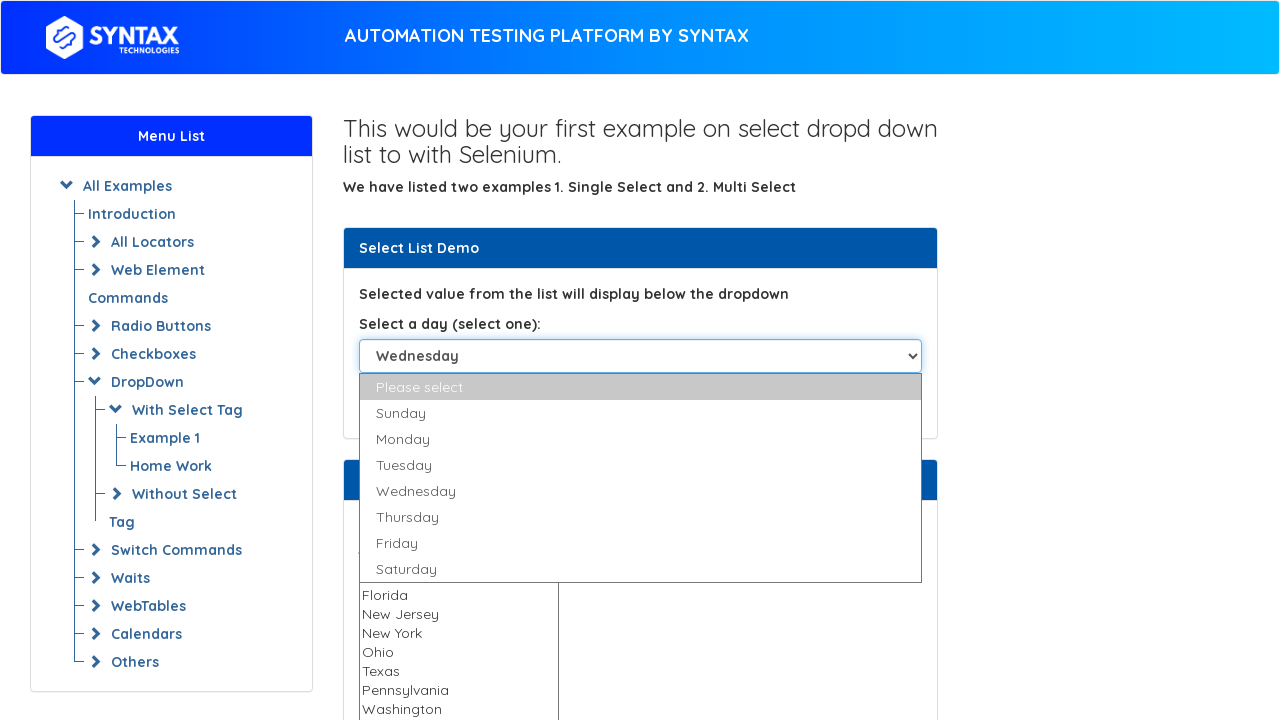

Located the dropdown element
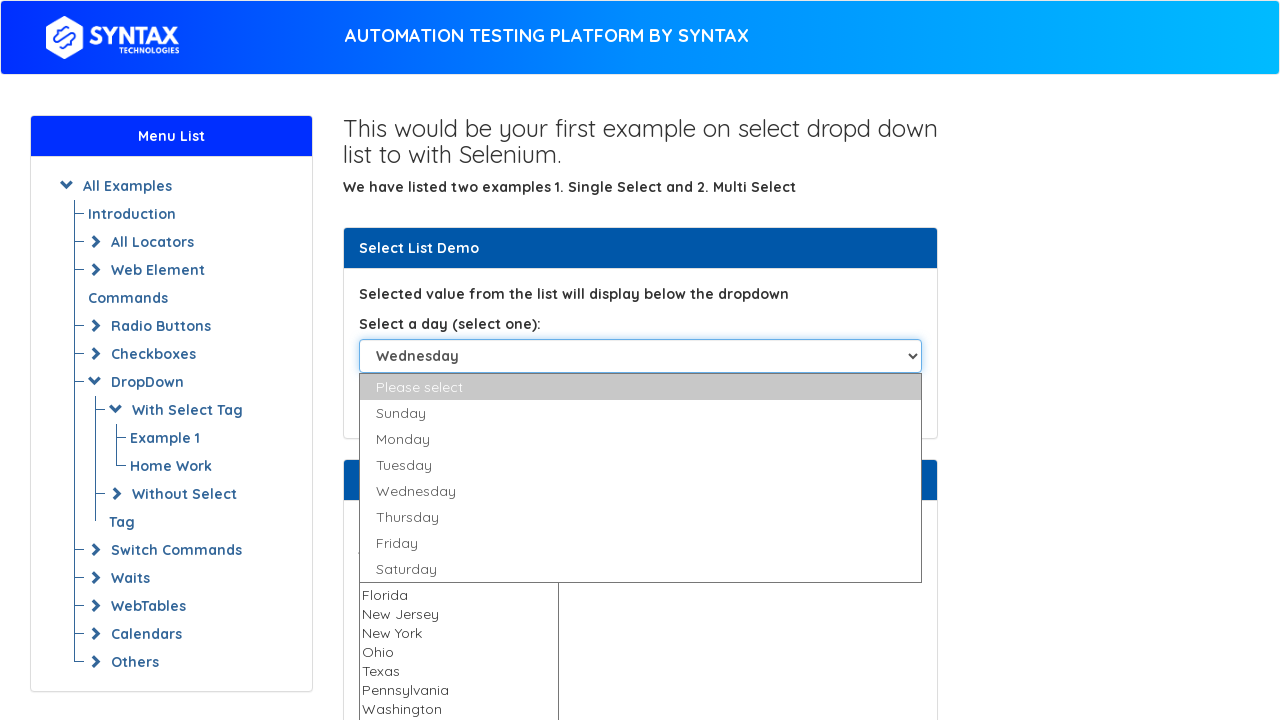

Retrieved all available options from dropdown
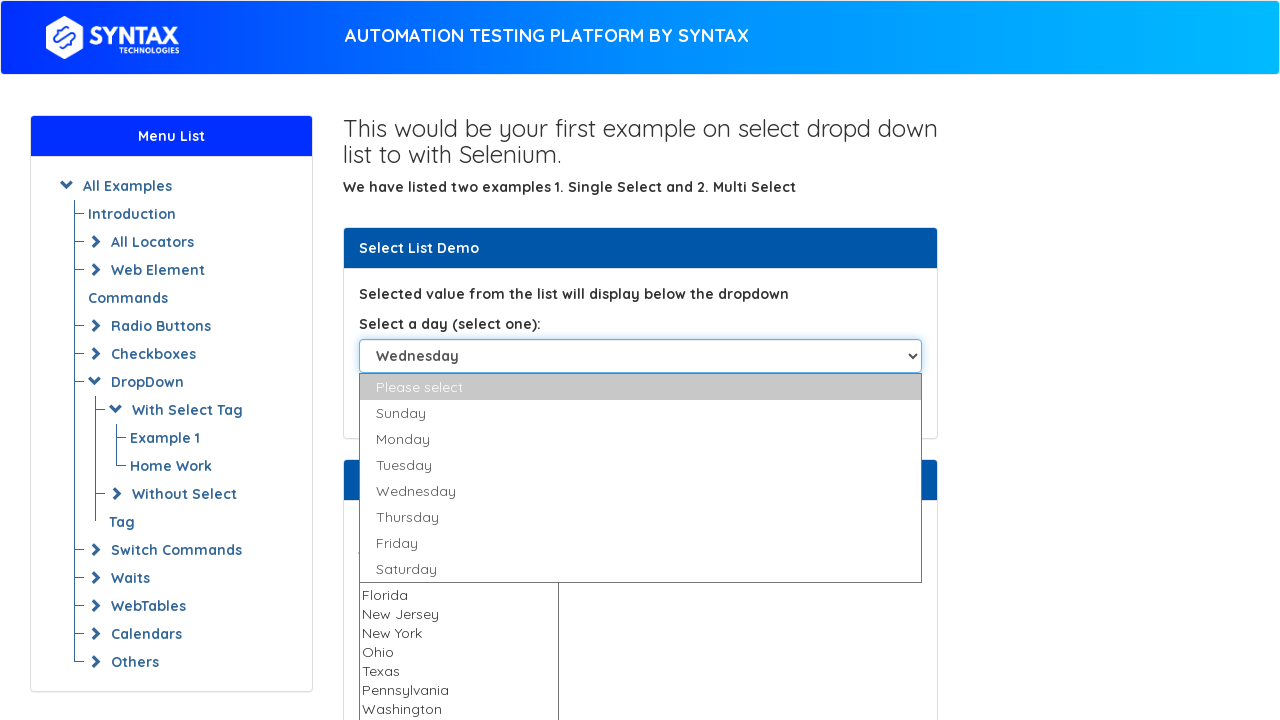

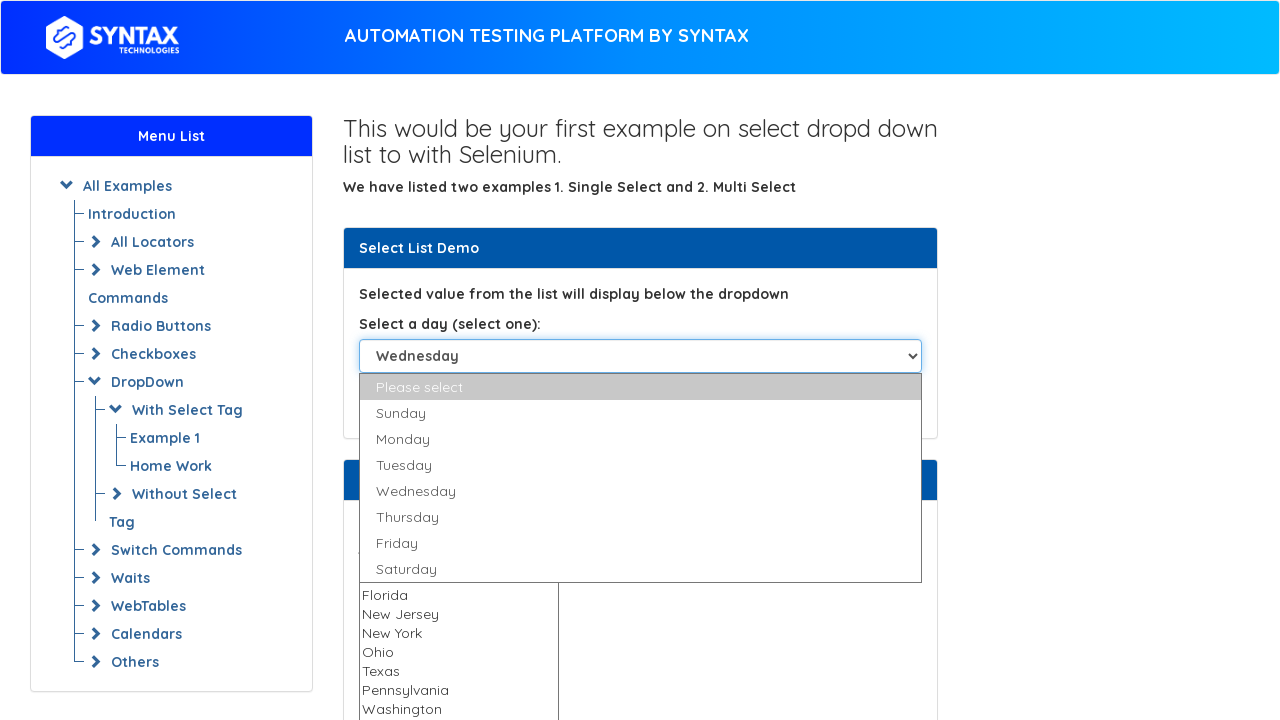